Tests selecting an option by its value attribute from a dropdown select element

Starting URL: http://www.w3schools.com/tags/tryhtml_select.htm

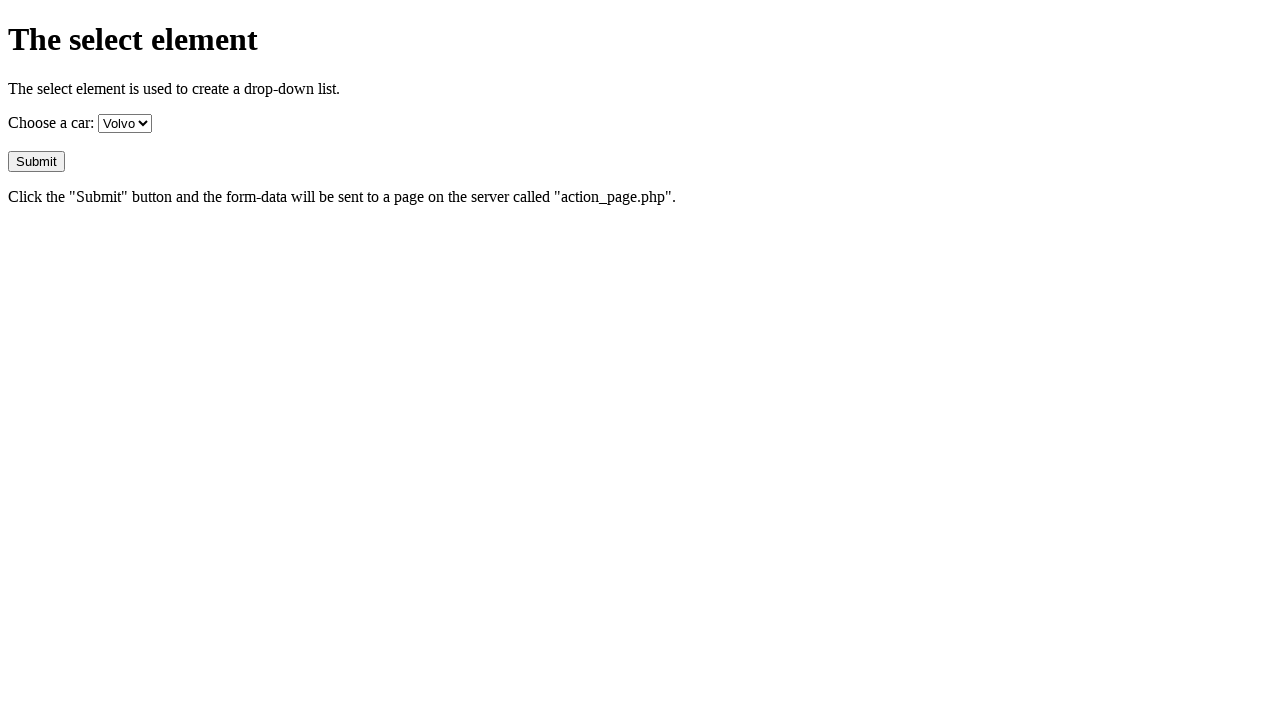

Select element loaded on page
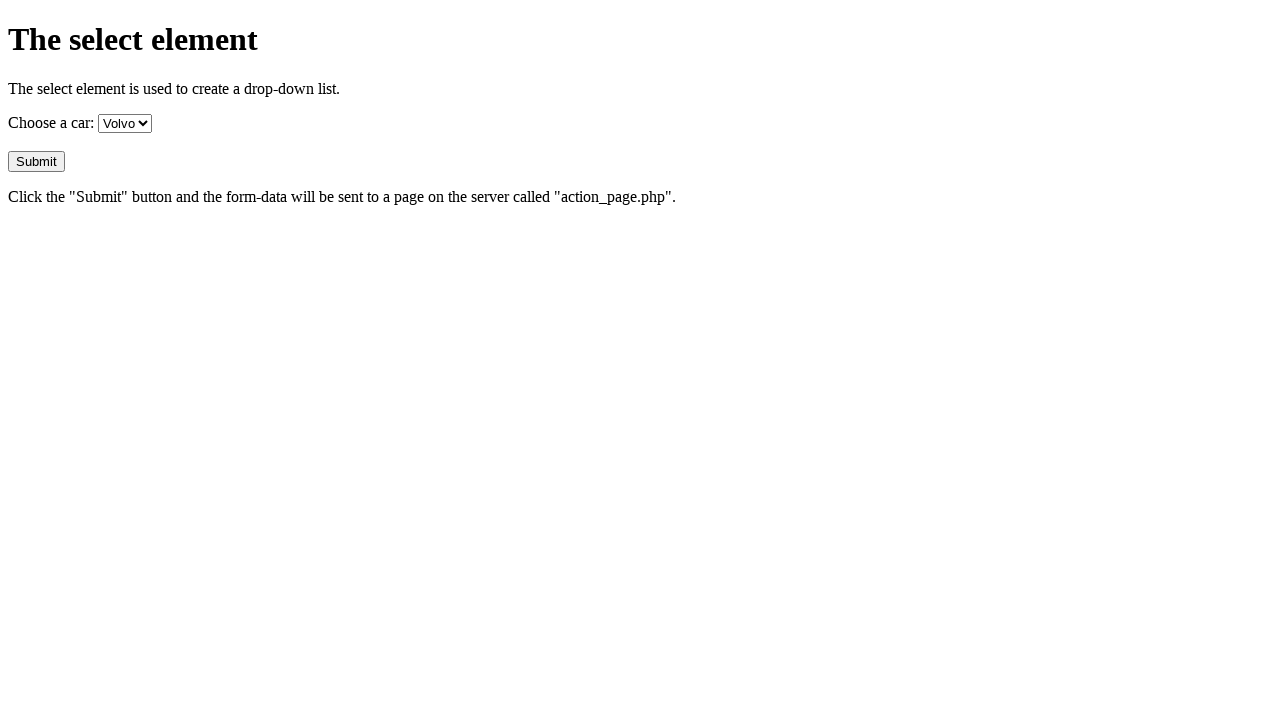

Selected 'audi' option by value from dropdown on //select
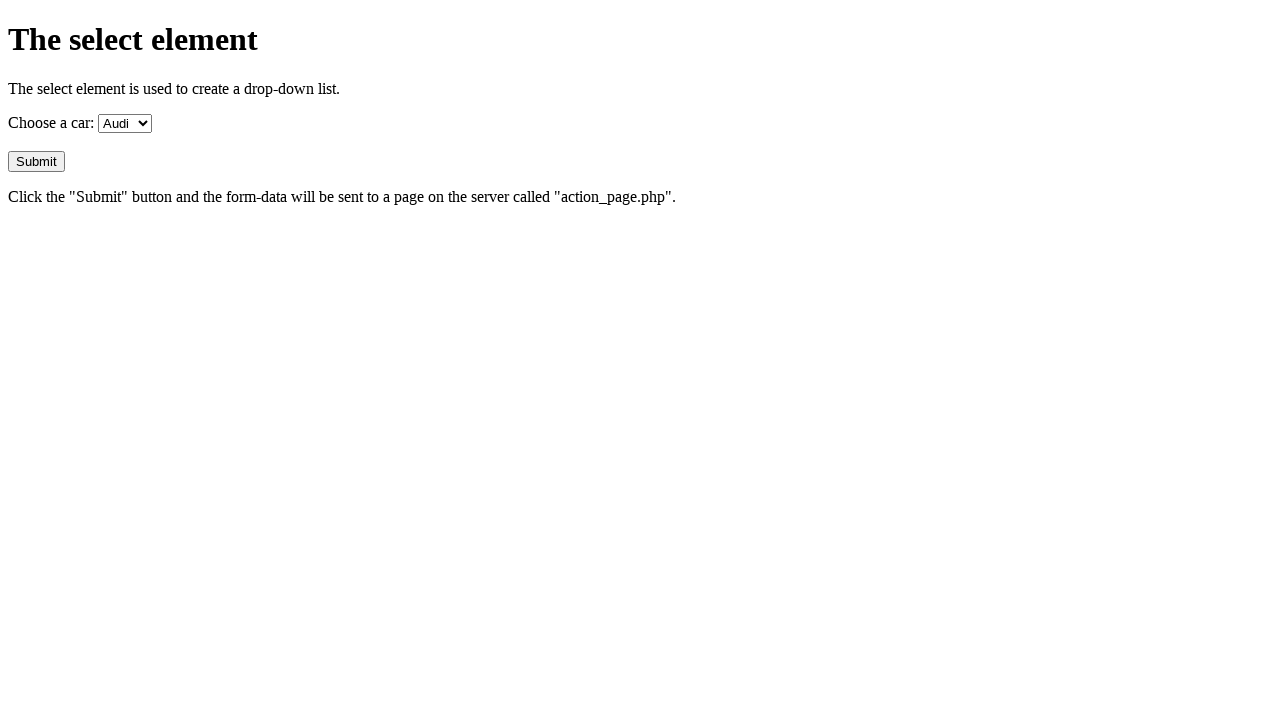

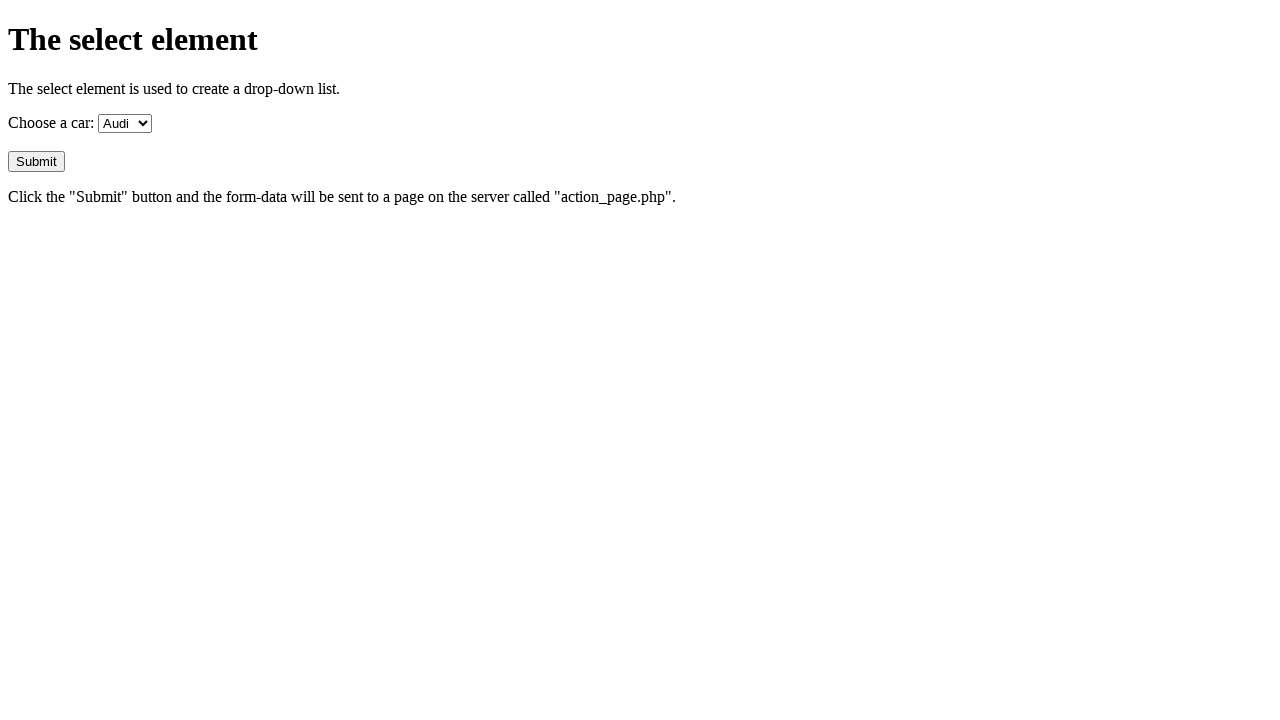